Navigates to an automation practice page and finds the element with the longest text content

Starting URL: https://rahulshettyacademy.com/AutomationPractice/

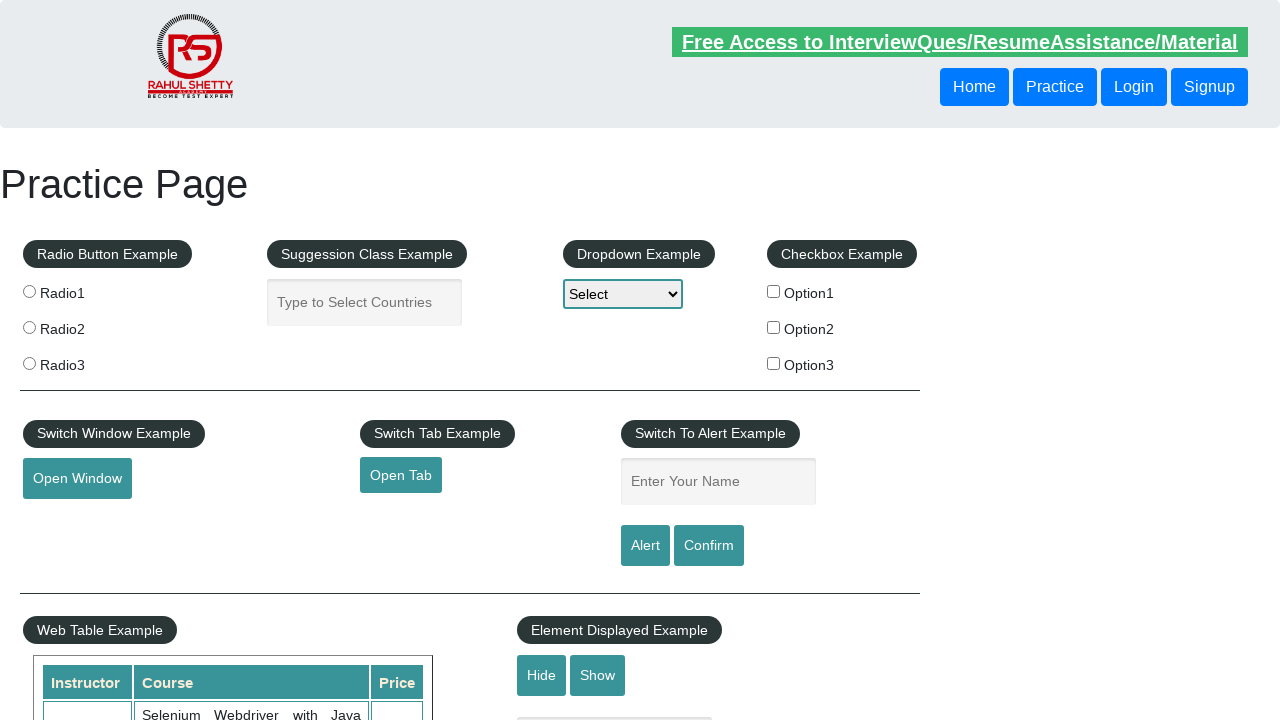

Waited for page body to load
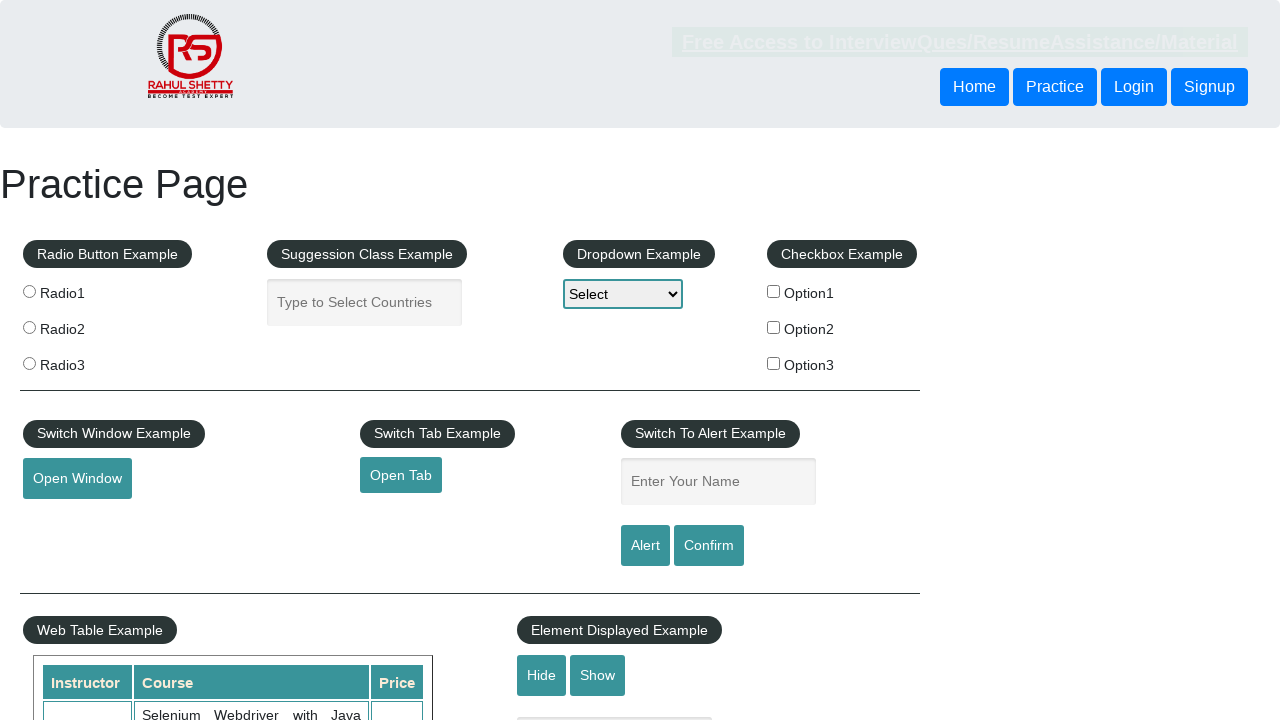

Retrieved all body elements from the page
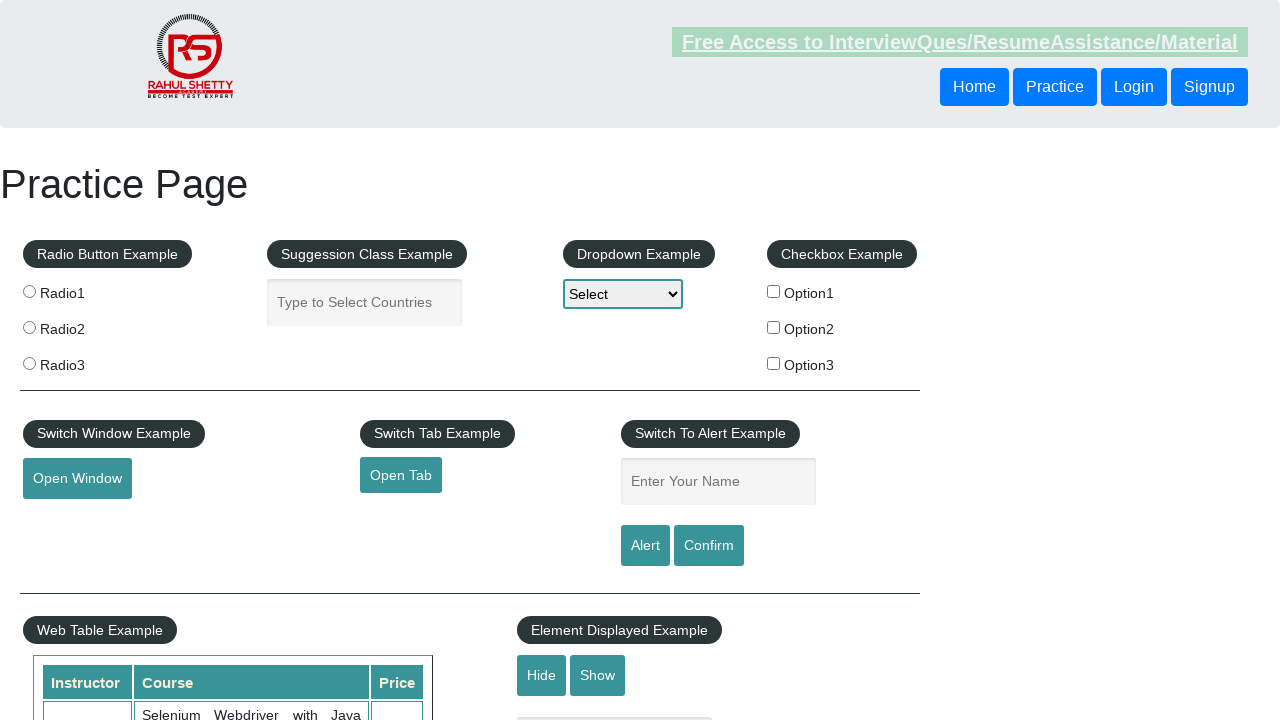

Analyzed all elements to find the one with the longest text content
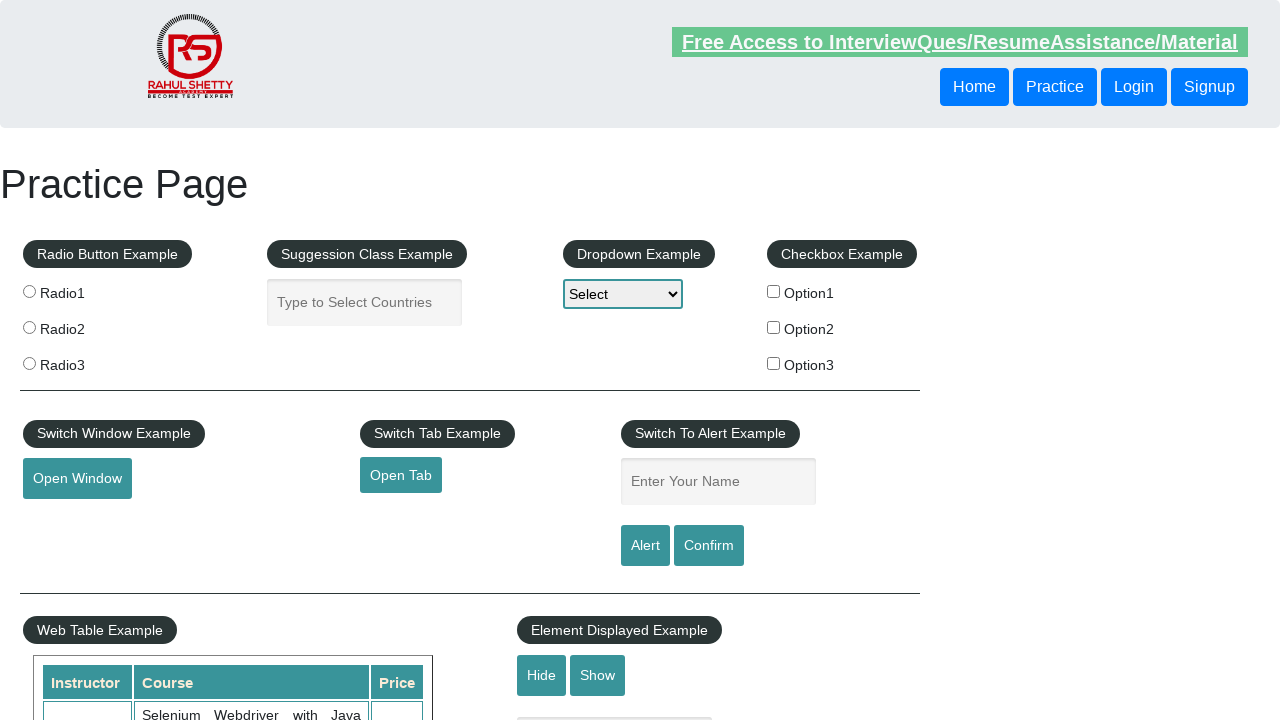

Found longest text element with 8348 characters
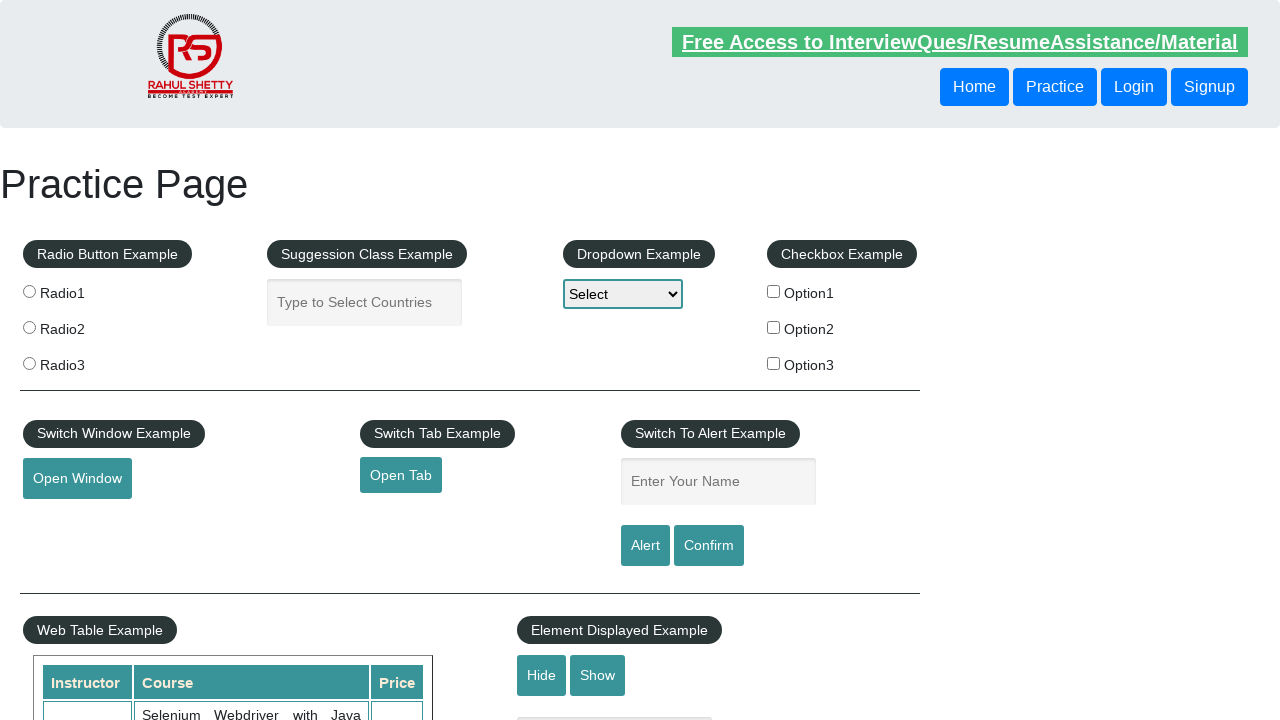

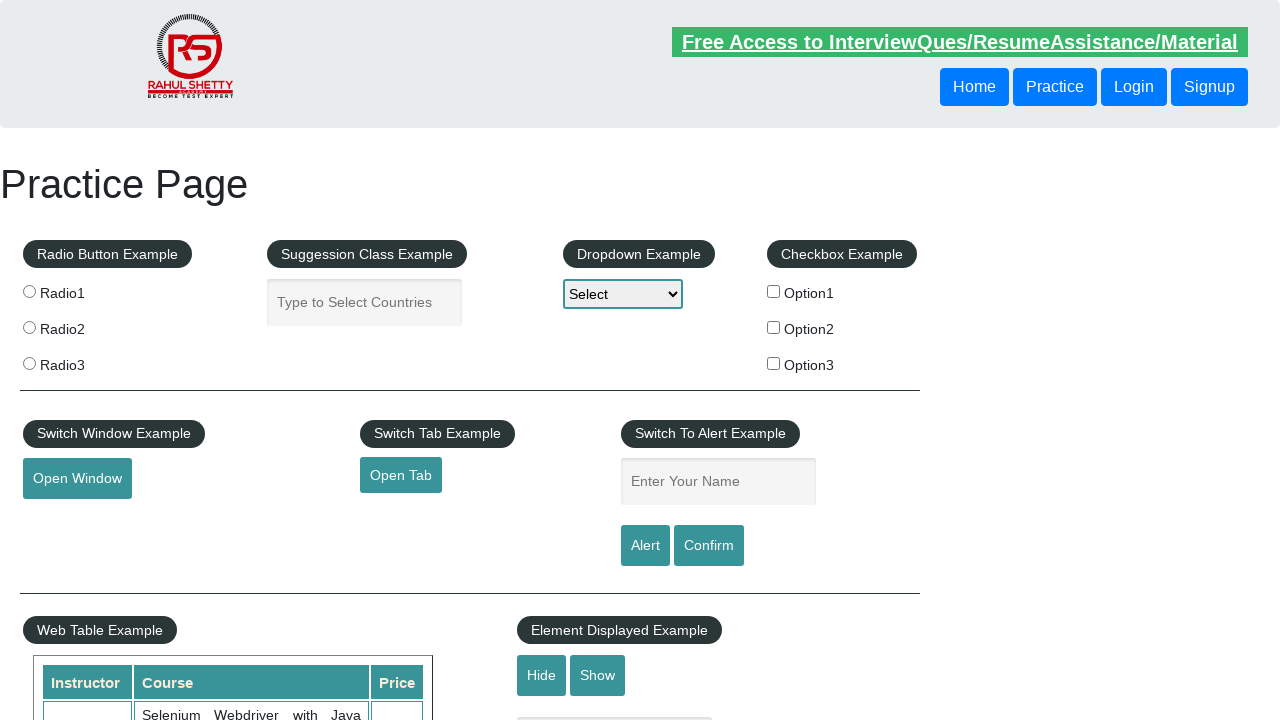